Tests page information retrieval by getting the current URL, title, and counting all anchor tags on the page

Starting URL: https://rahulshettyacademy.com/AutomationPractice/

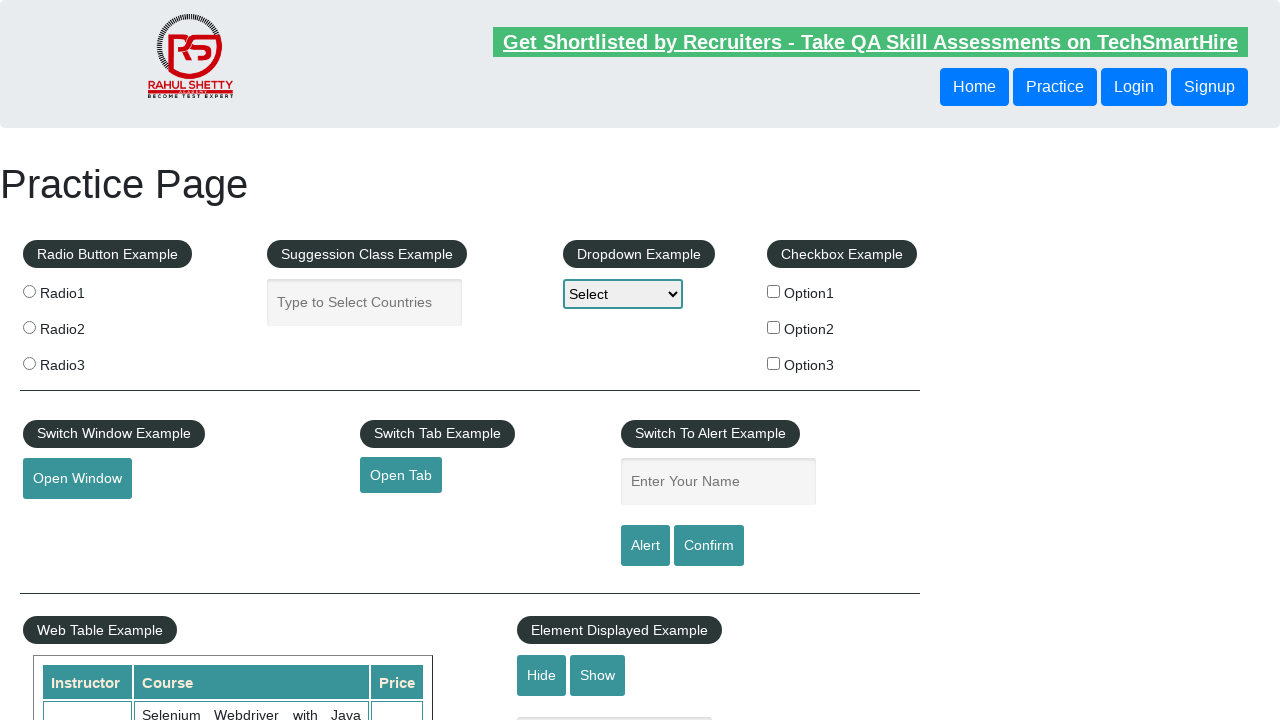

Waited for page to load (domcontentloaded state)
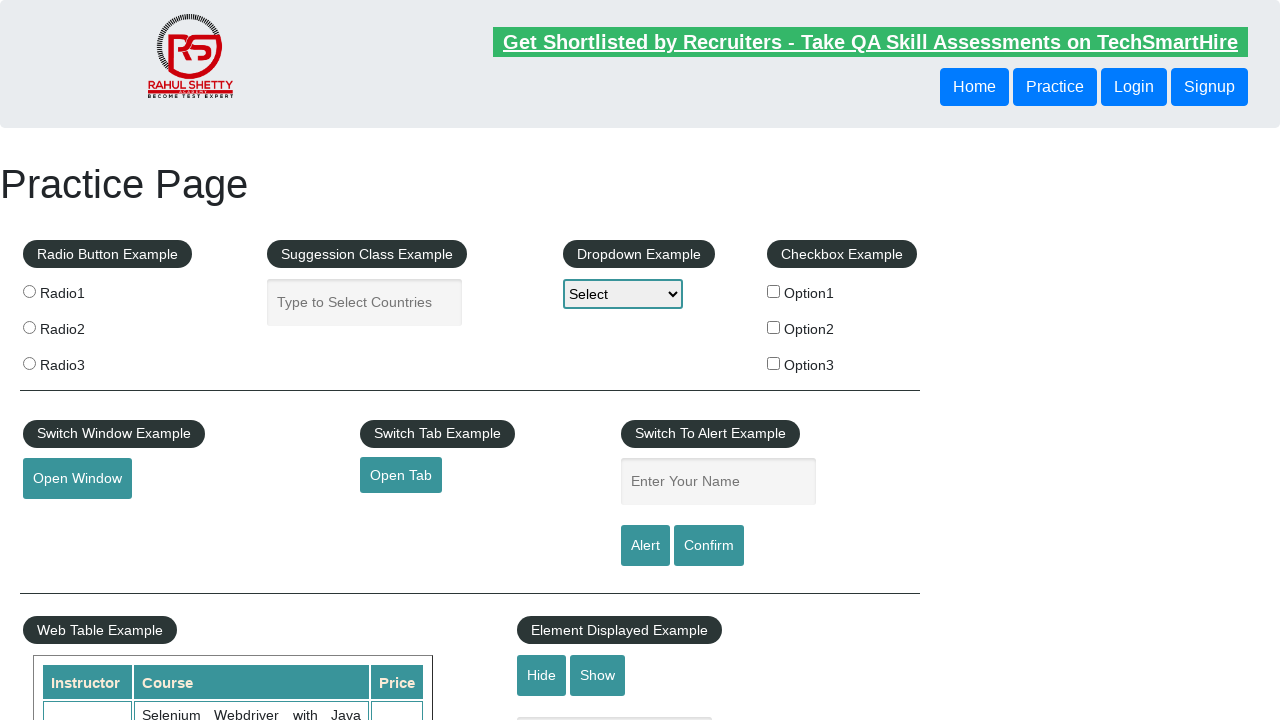

Retrieved all anchor tags - Total count: 27
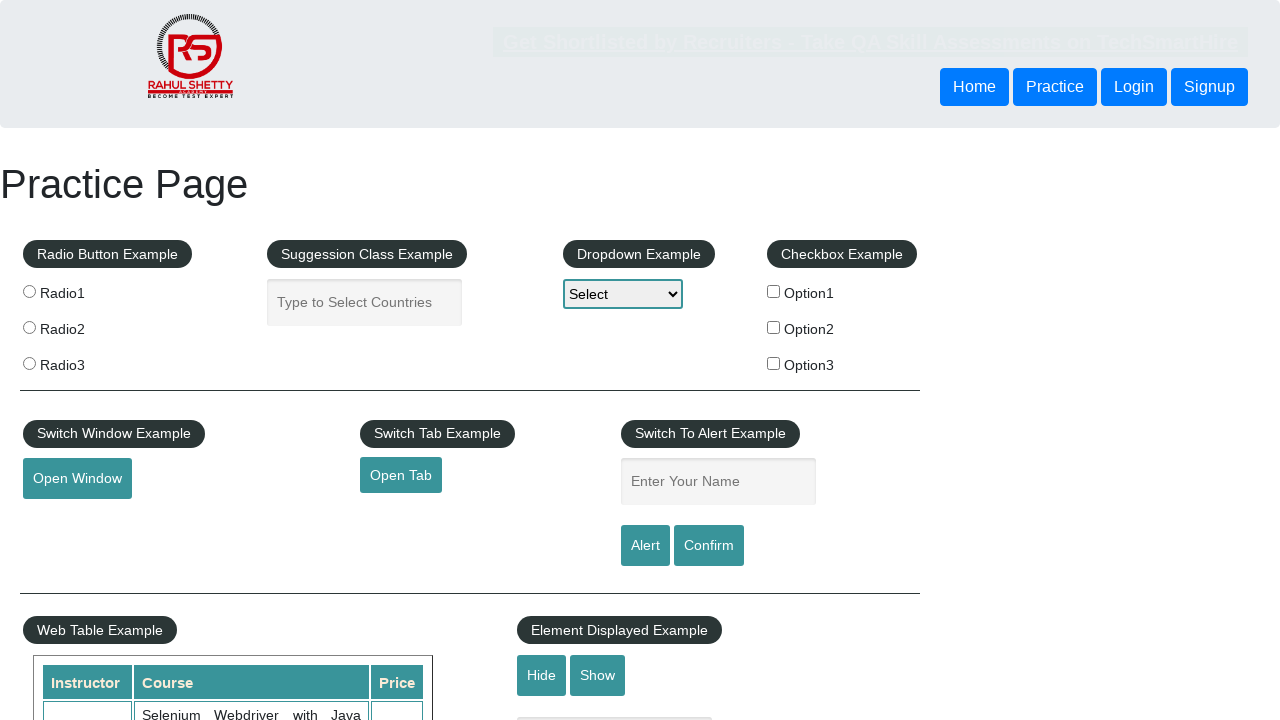

Printed anchor tag text: 
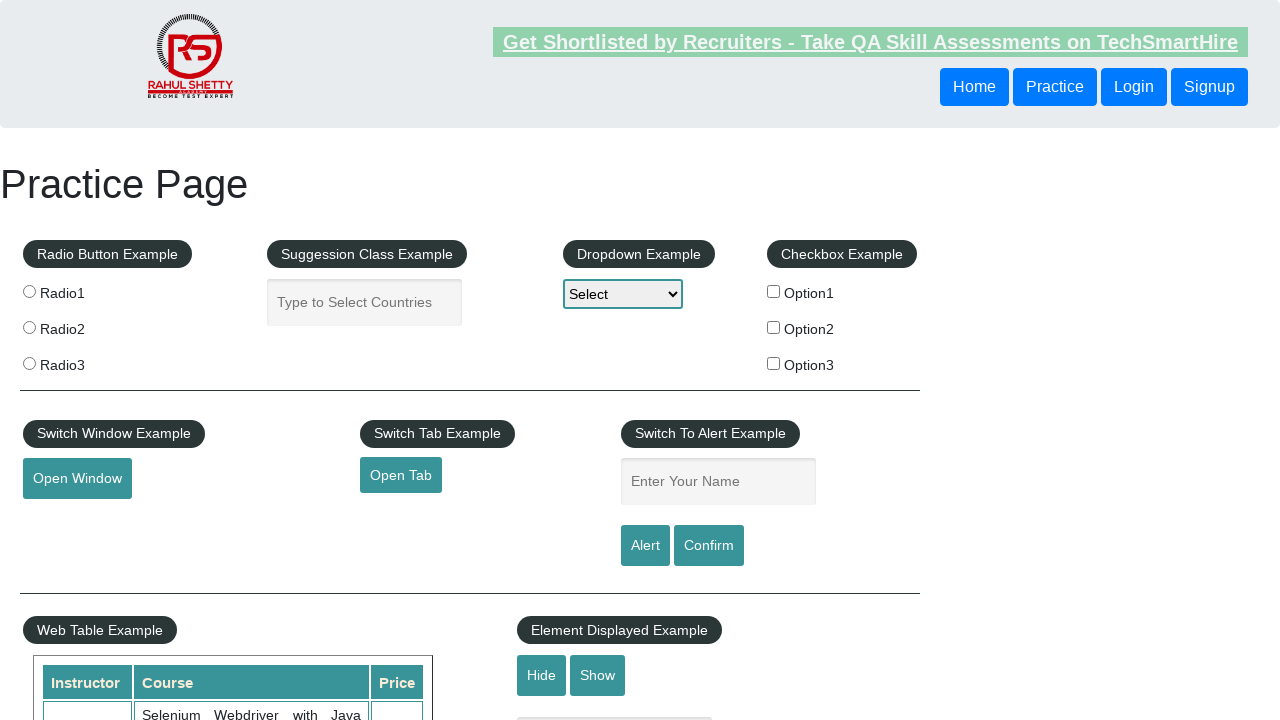

Printed anchor tag text: Get Shortlisted by Recruiters - Take QA Skill Assessments on TechSmartHire
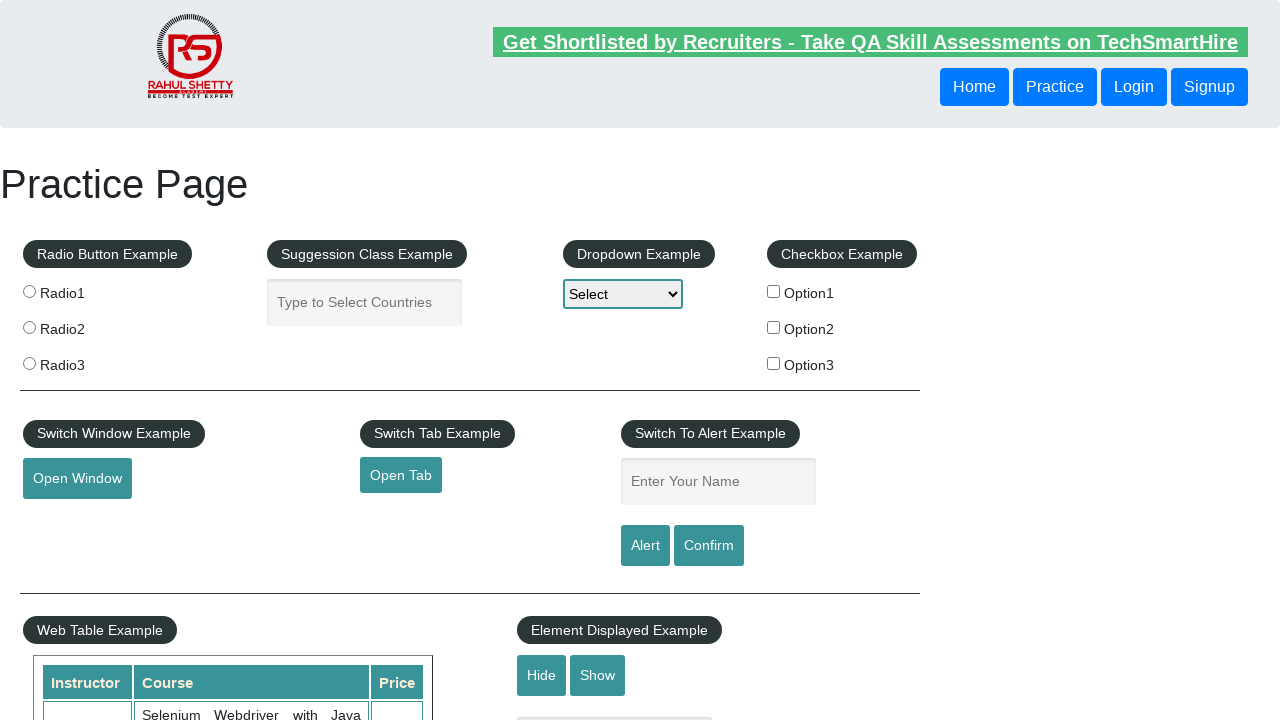

Printed anchor tag text: Home
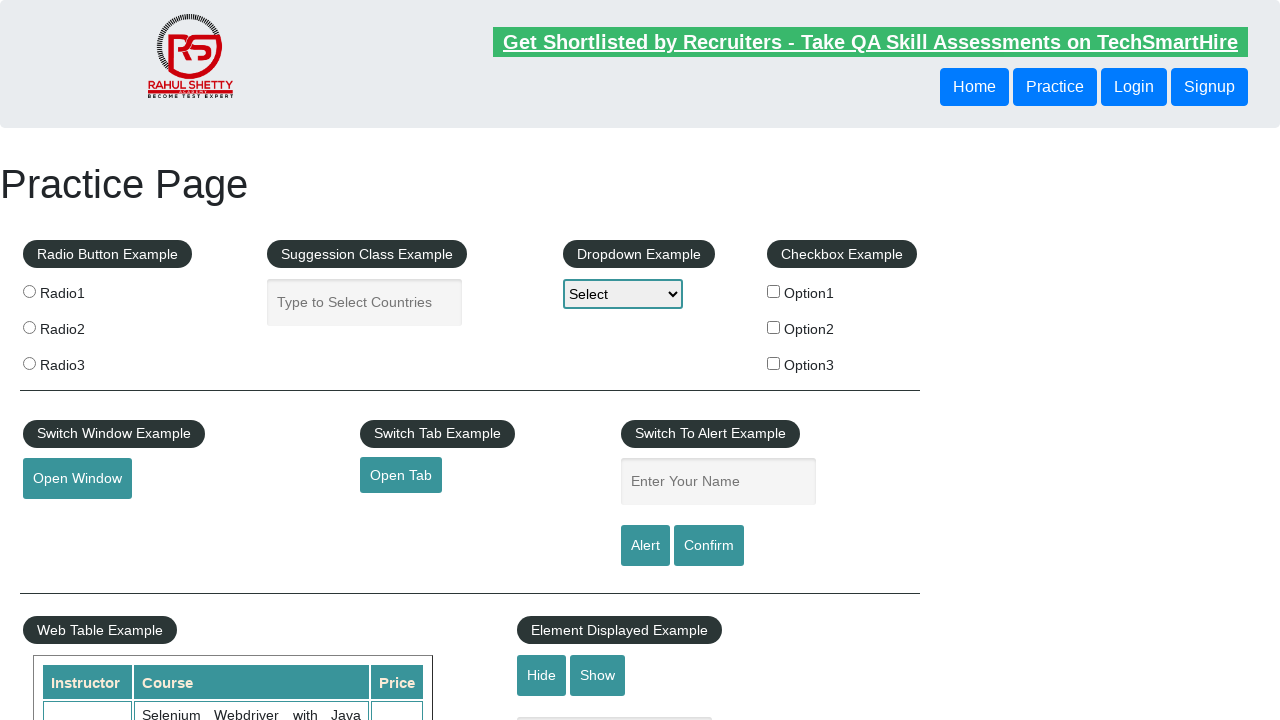

Printed anchor tag text: Open Tab
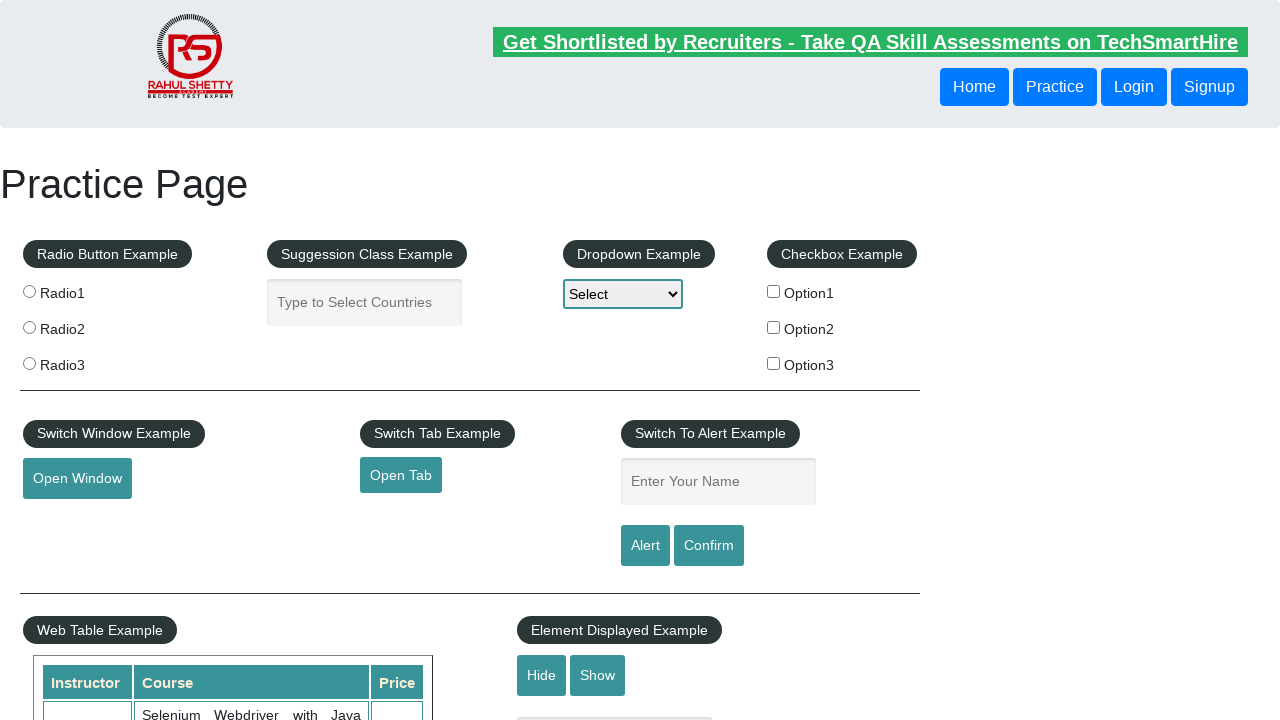

Printed anchor tag text: Top
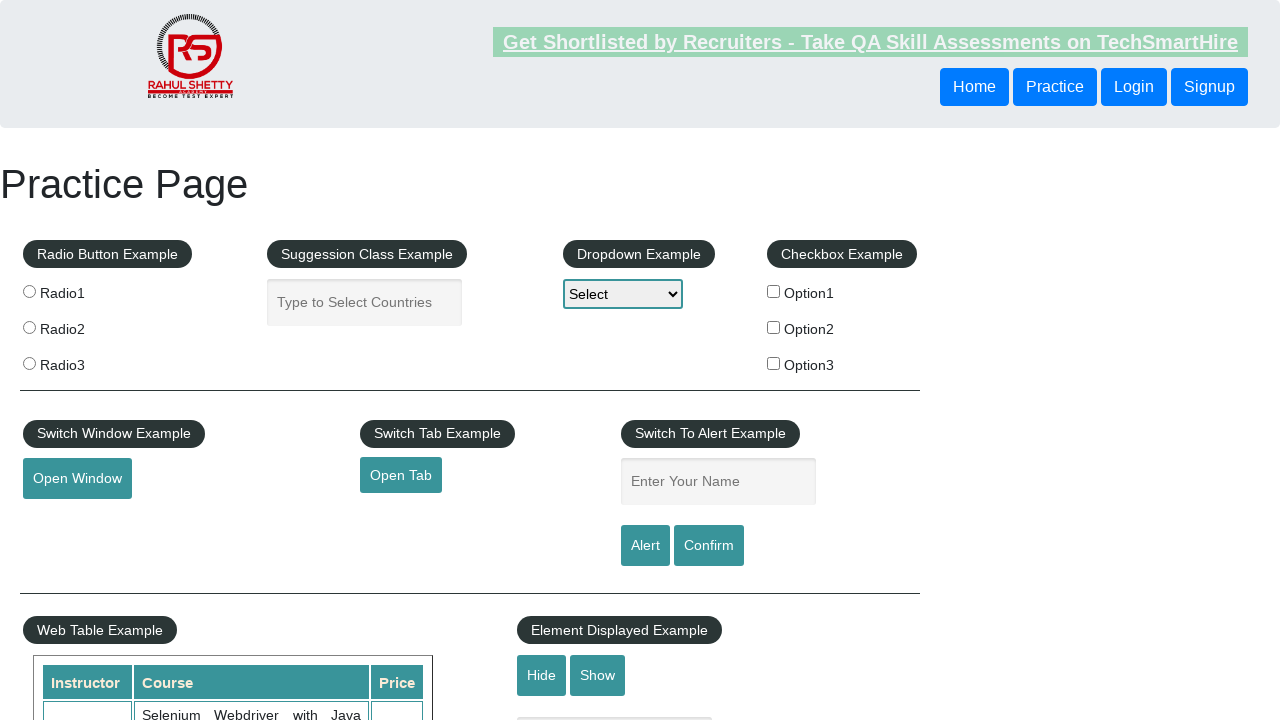

Printed anchor tag text: Reload
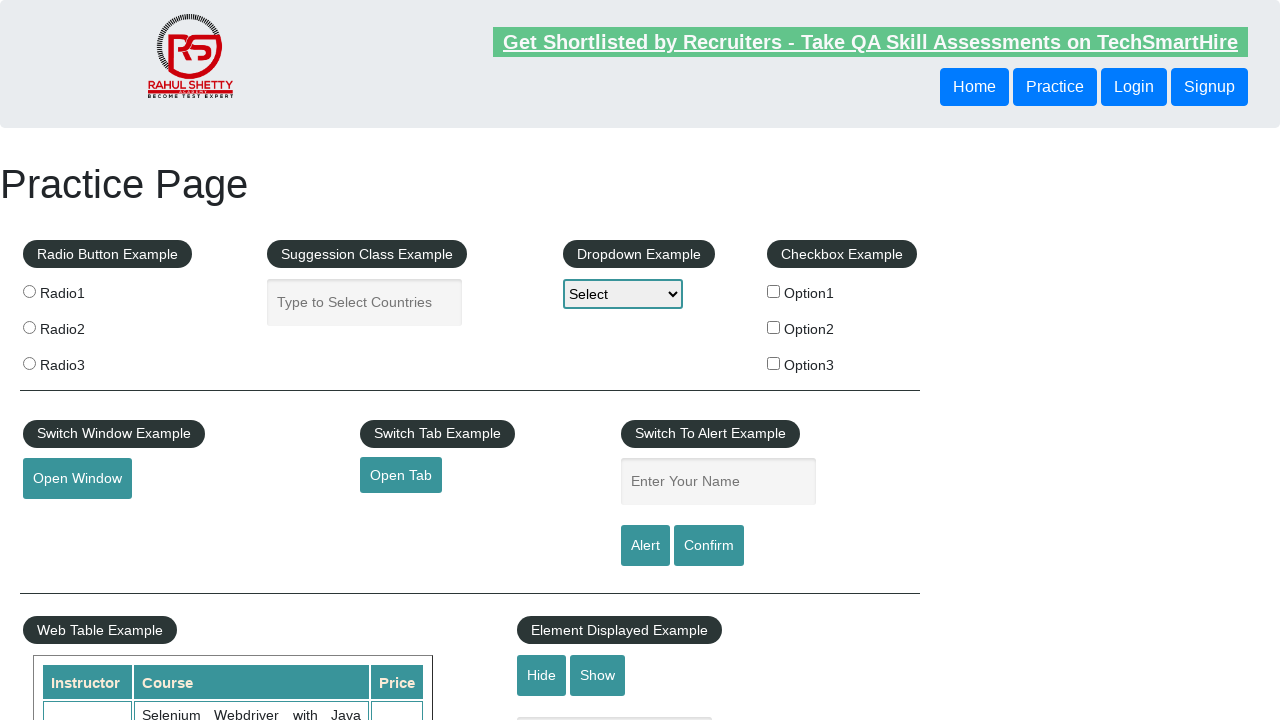

Printed anchor tag text: Discount Coupons
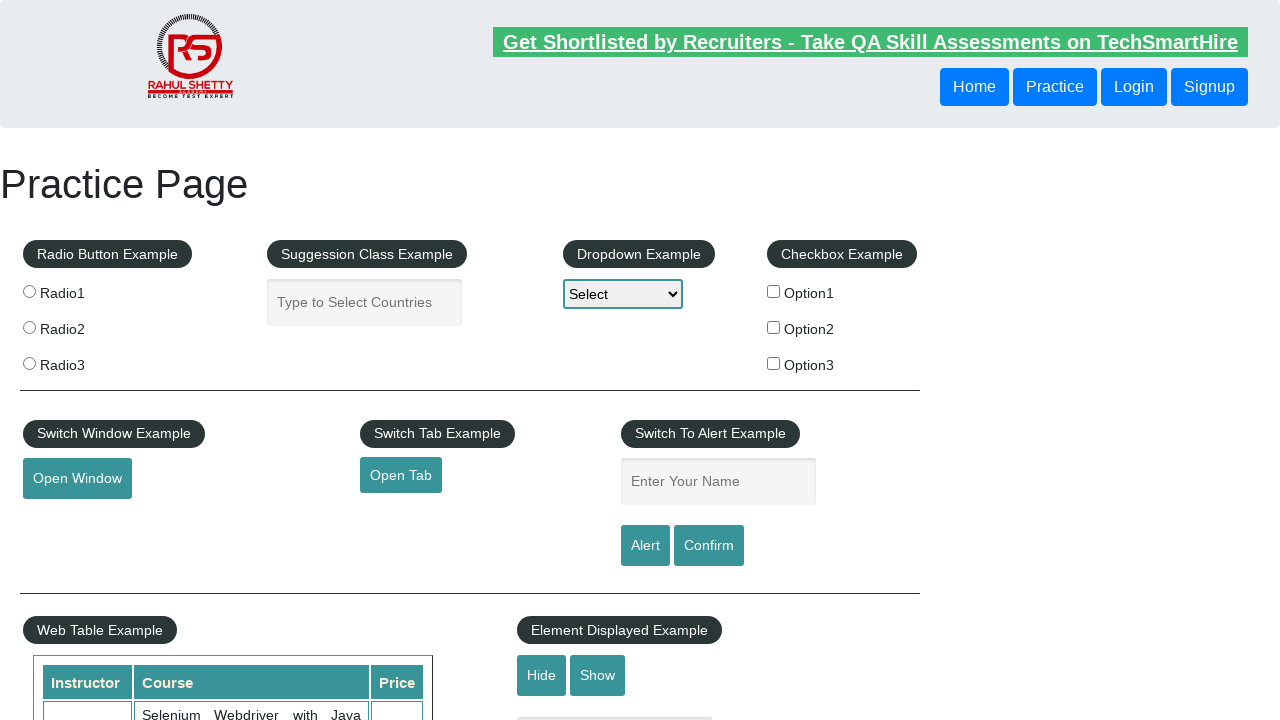

Printed anchor tag text: REST API
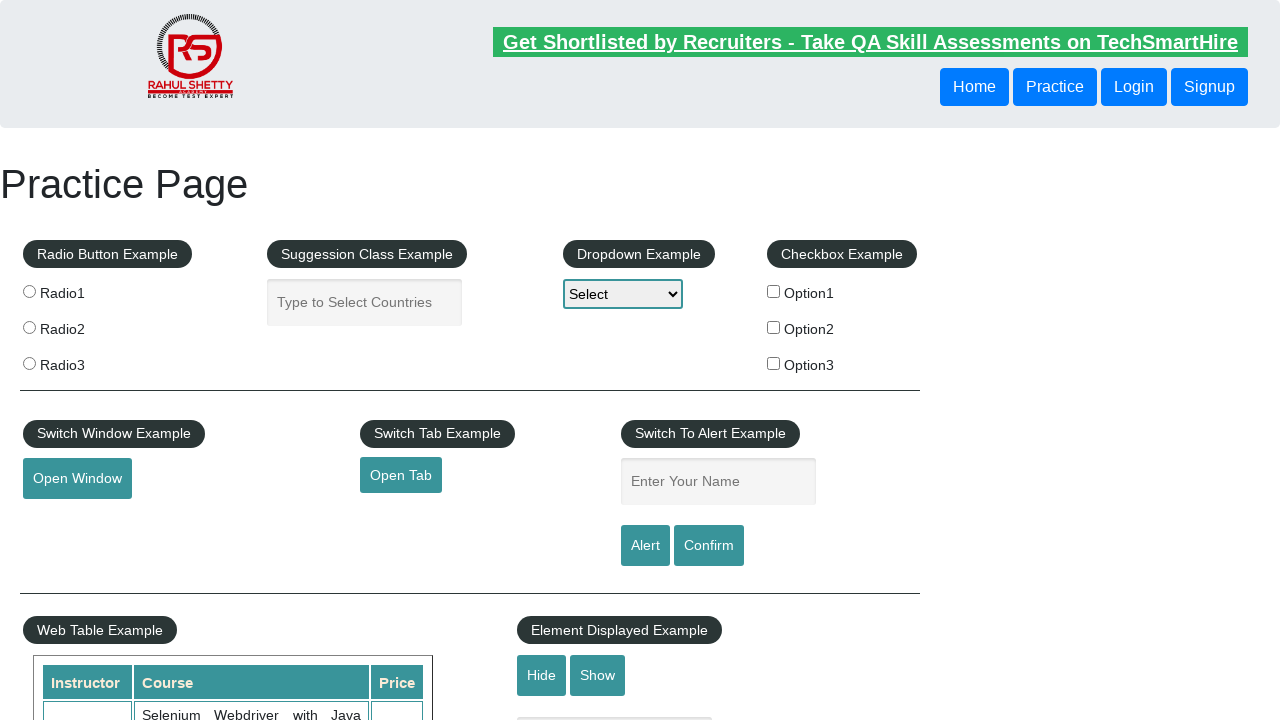

Printed anchor tag text: SoapUI
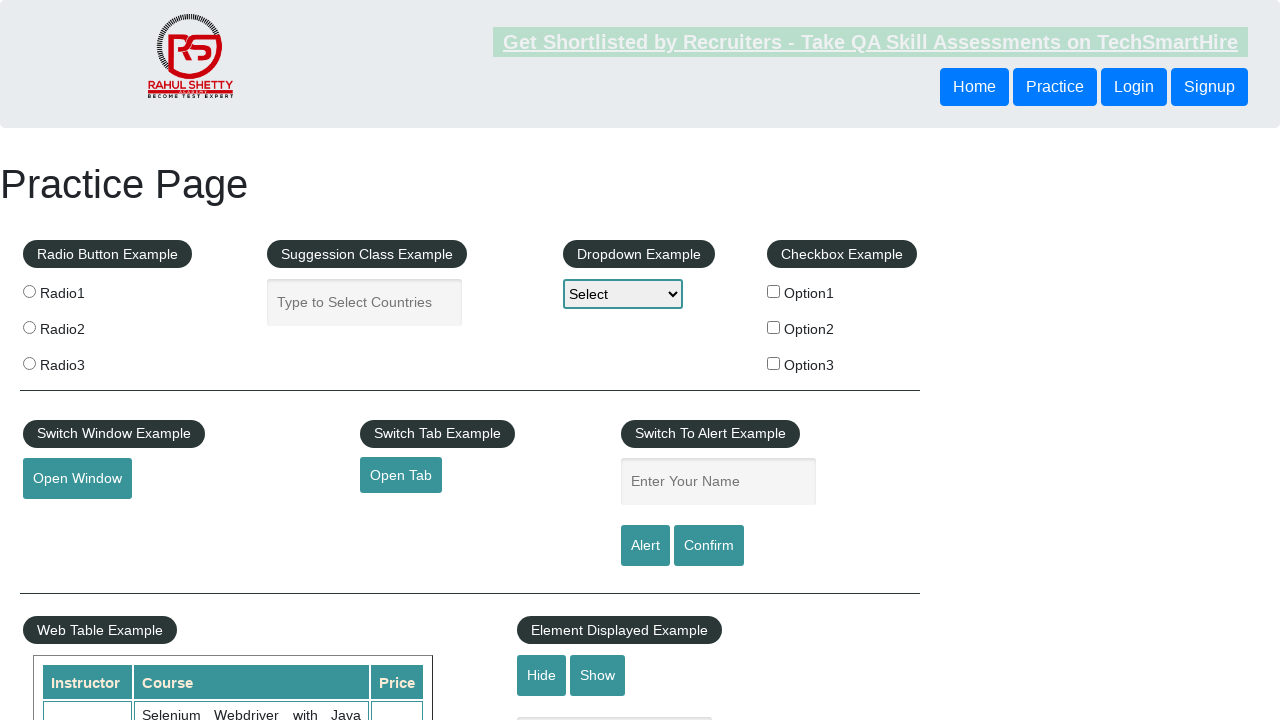

Printed anchor tag text: Appium
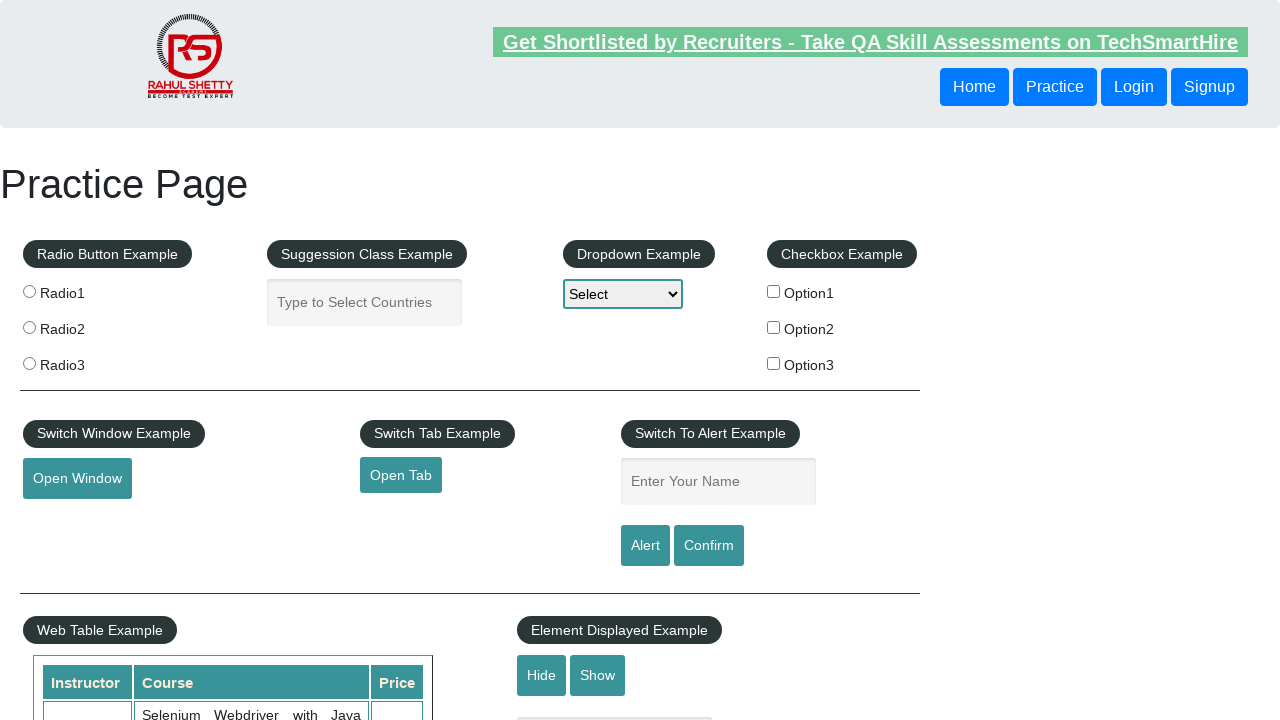

Printed anchor tag text: JMeter
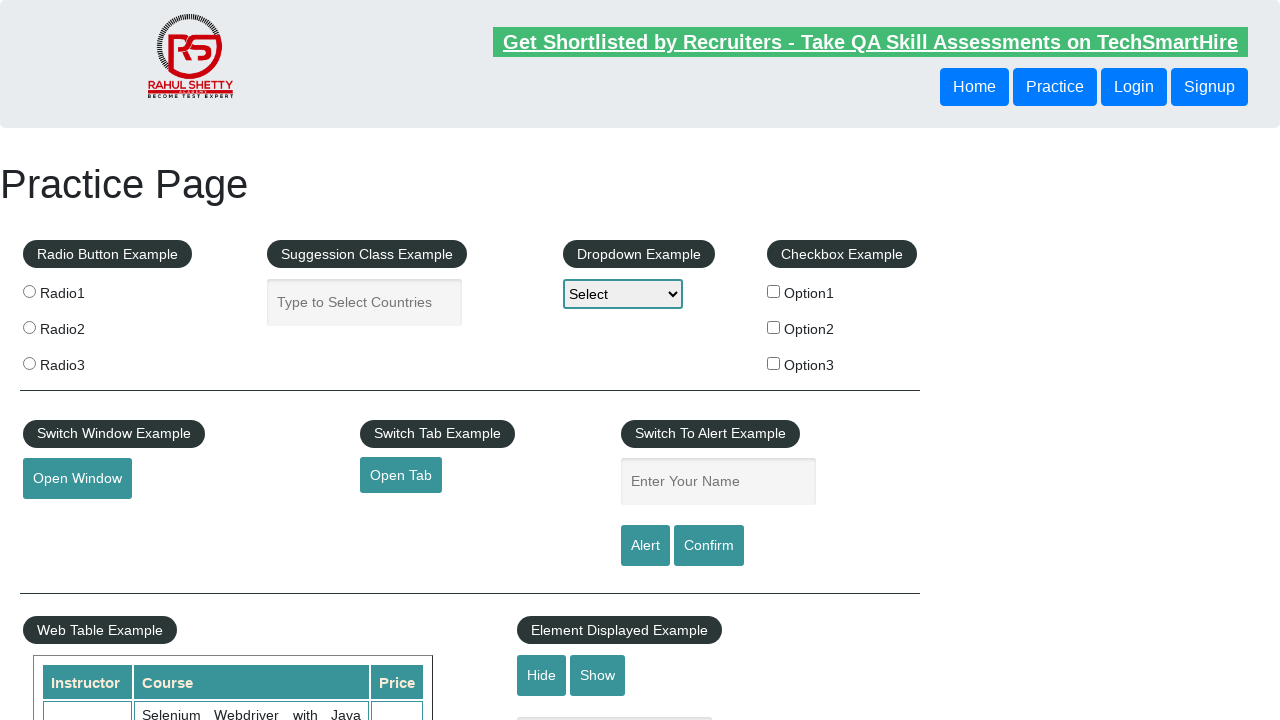

Printed anchor tag text: Latest News
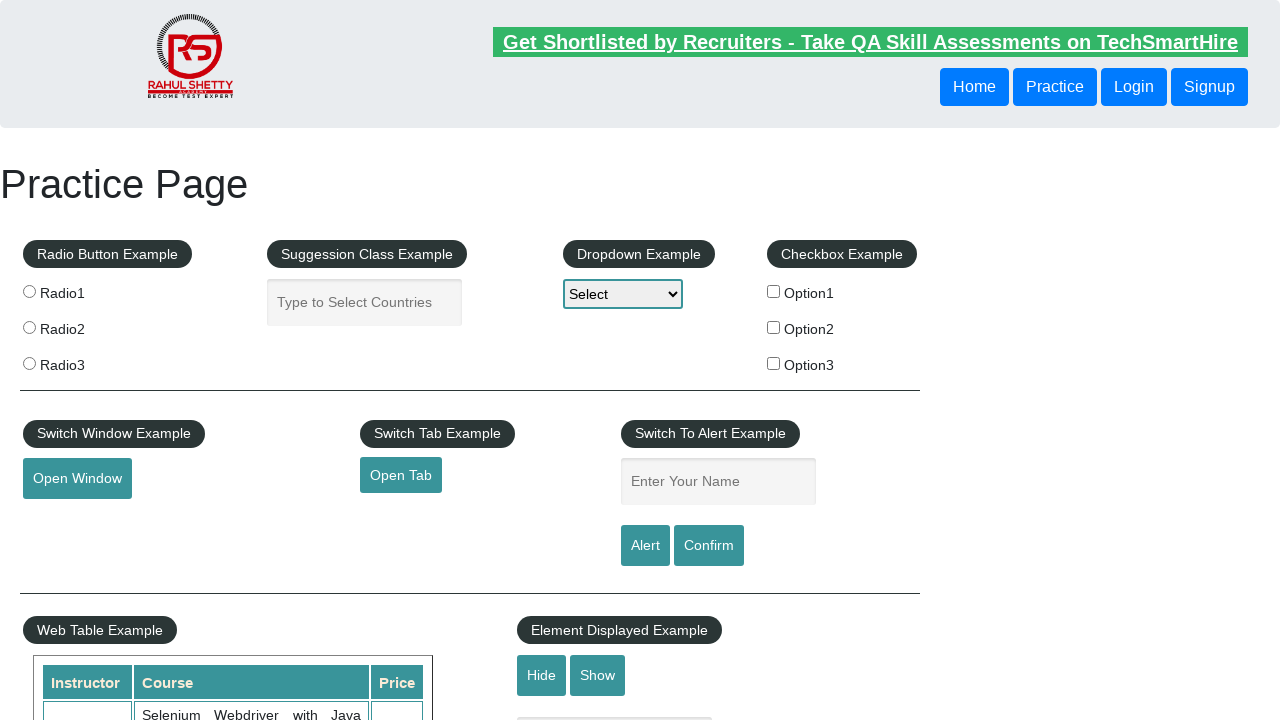

Printed anchor tag text: Broken Link
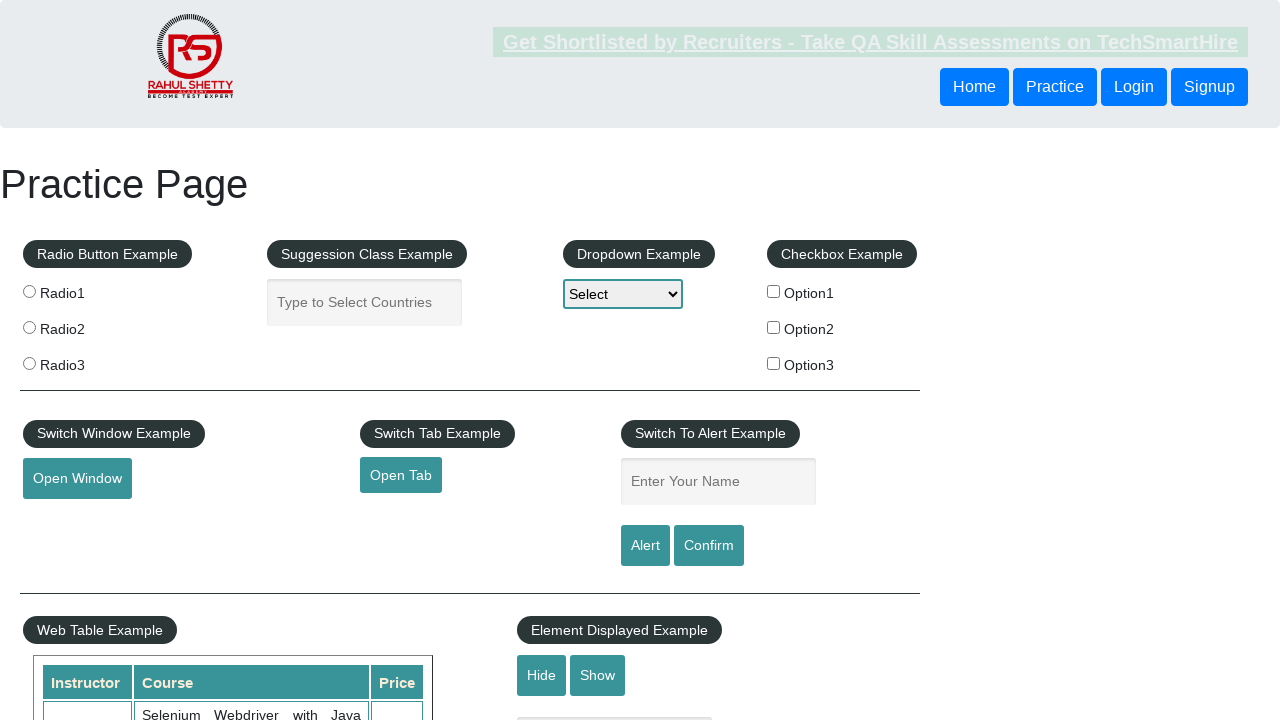

Printed anchor tag text: Dummy Content for Testing.
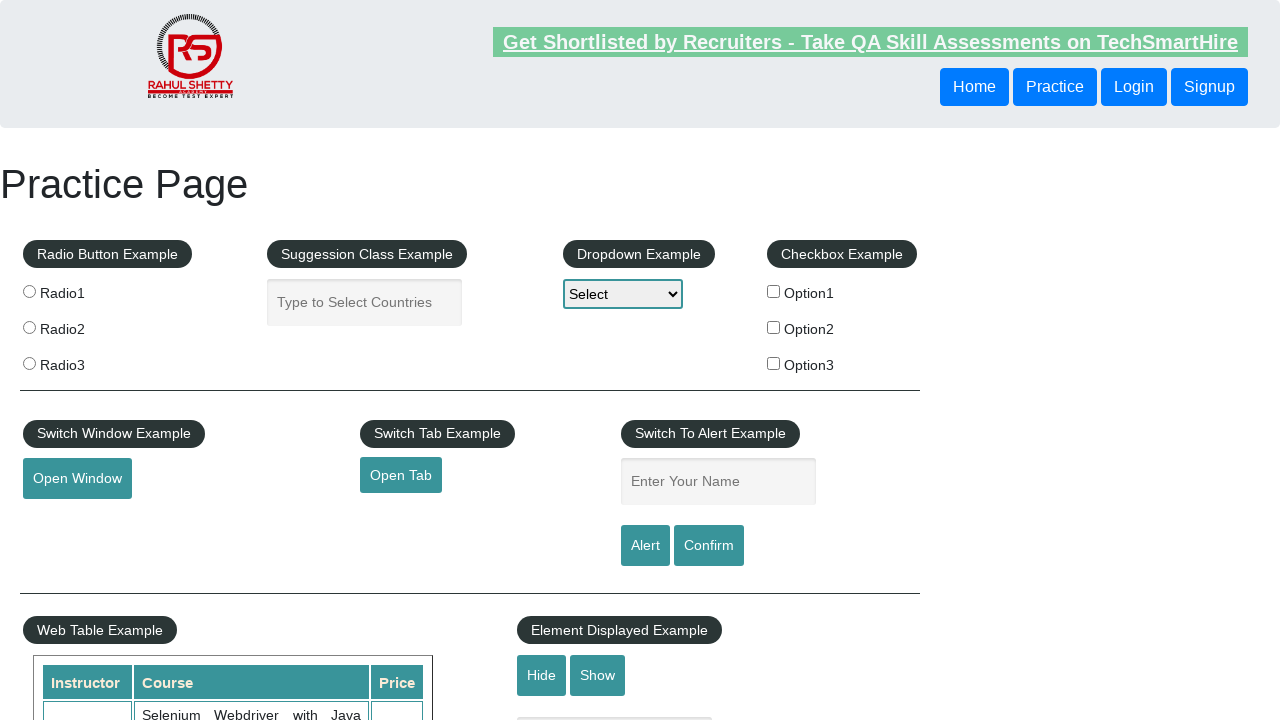

Printed anchor tag text: Dummy Content for Testing.
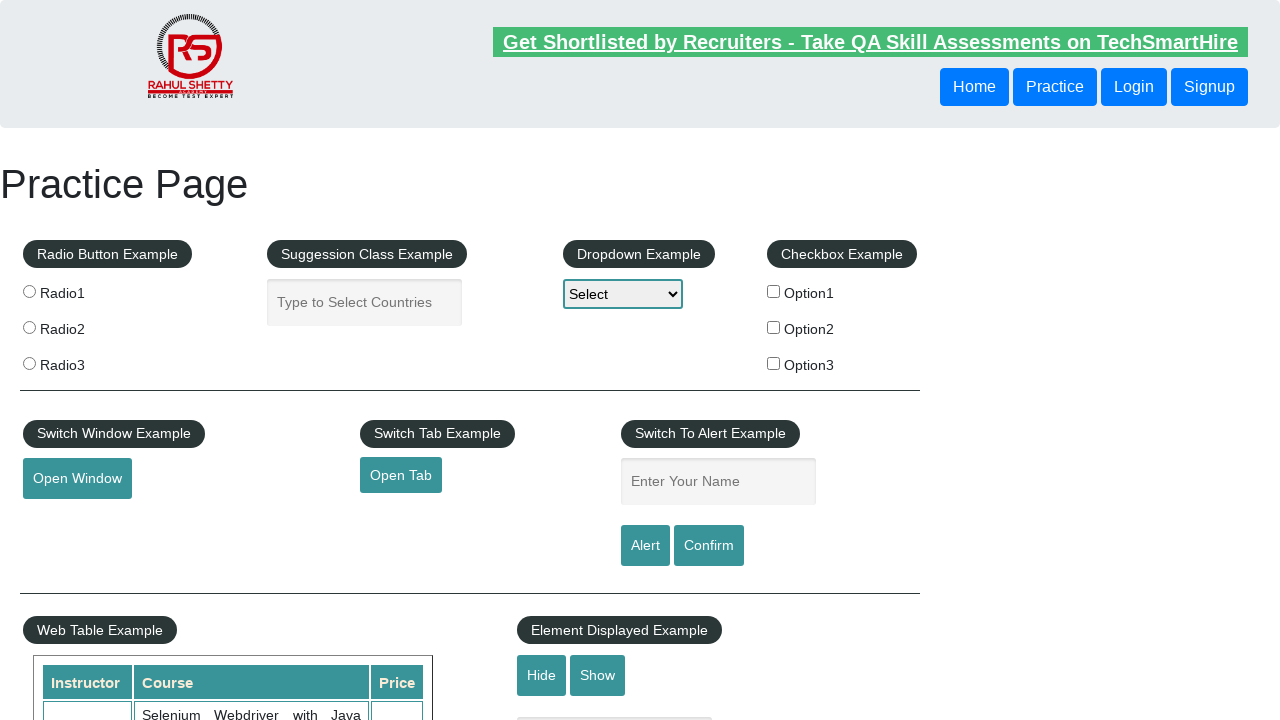

Printed anchor tag text: Dummy Content for Testing.
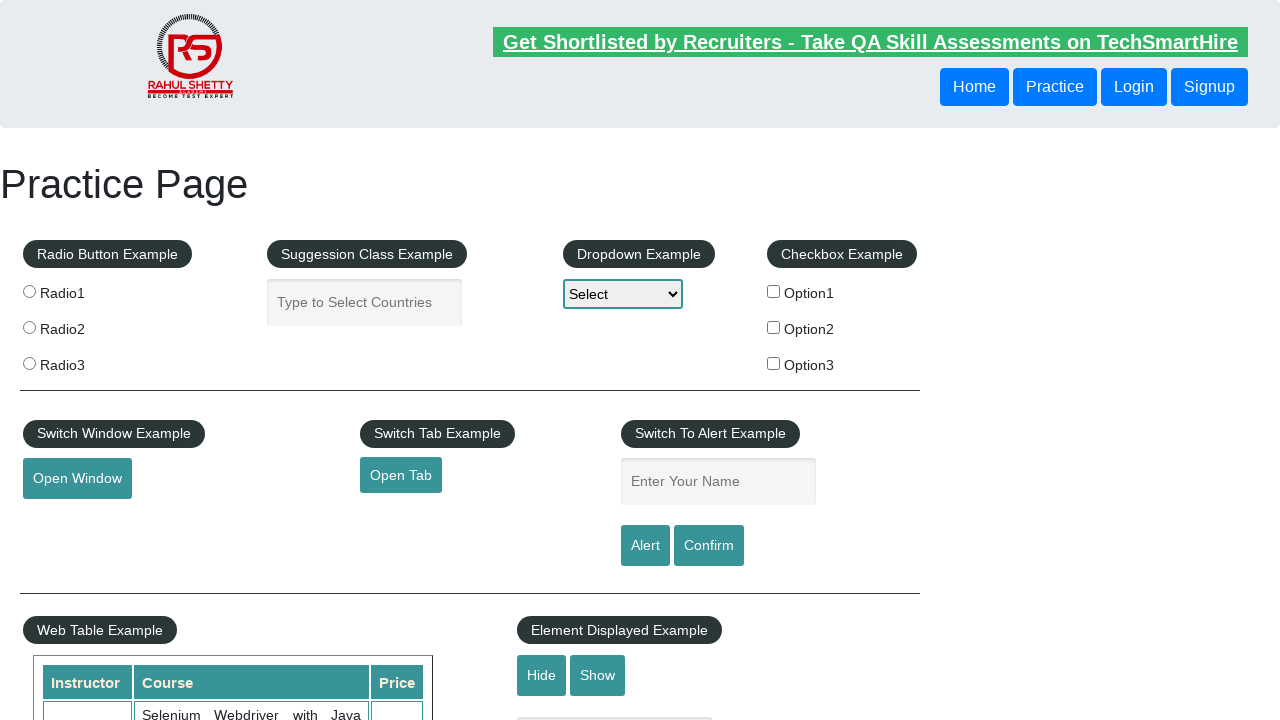

Printed anchor tag text: Contact info
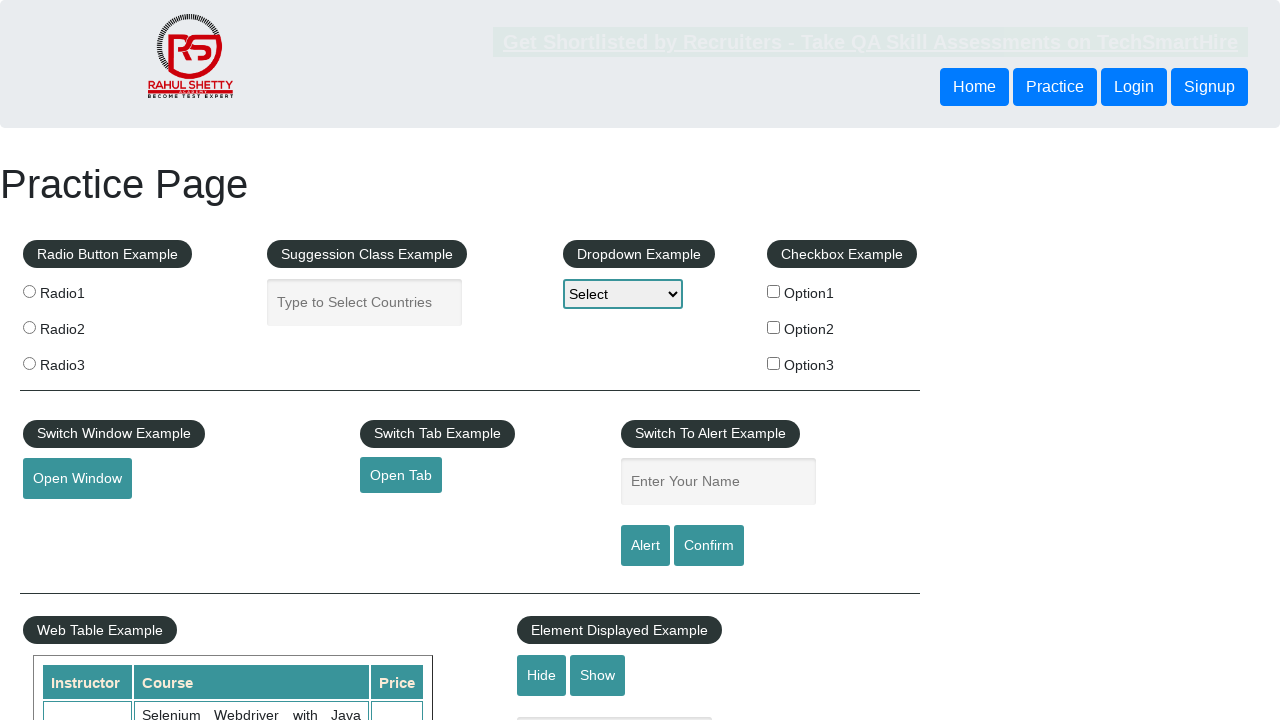

Printed anchor tag text: Dummy Content for Testing.
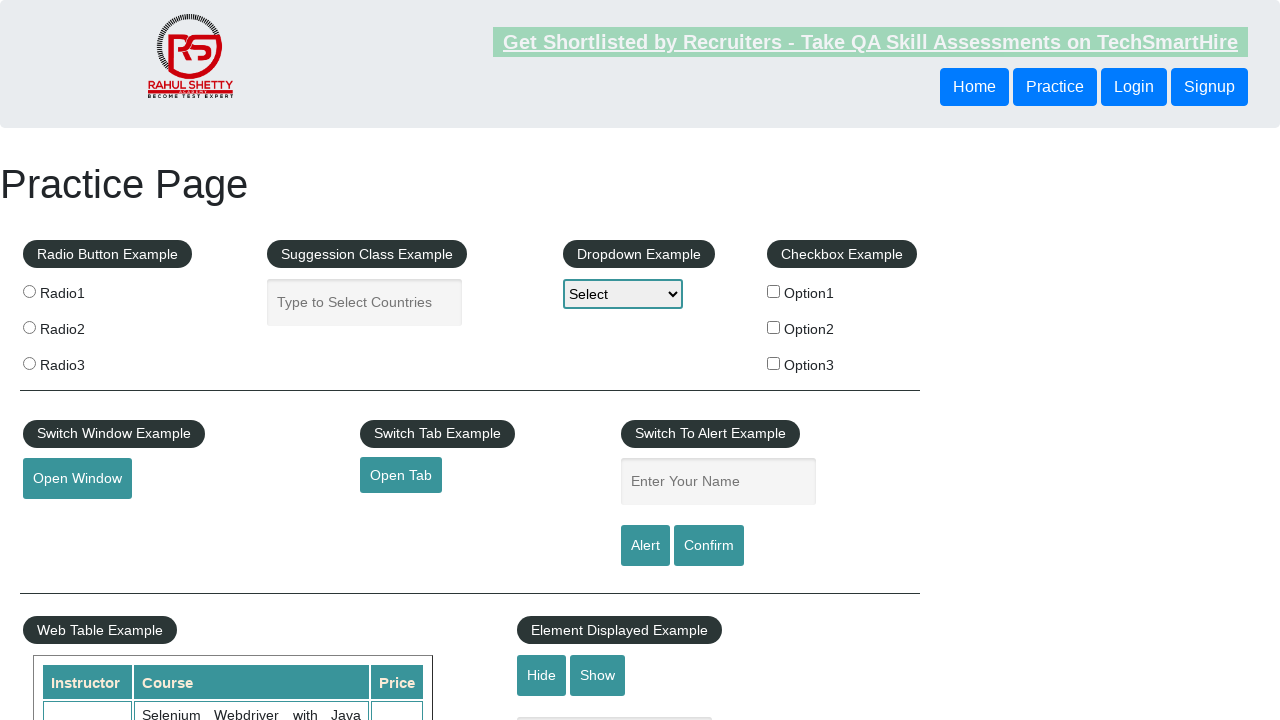

Printed anchor tag text: Dummy Content for Testing.
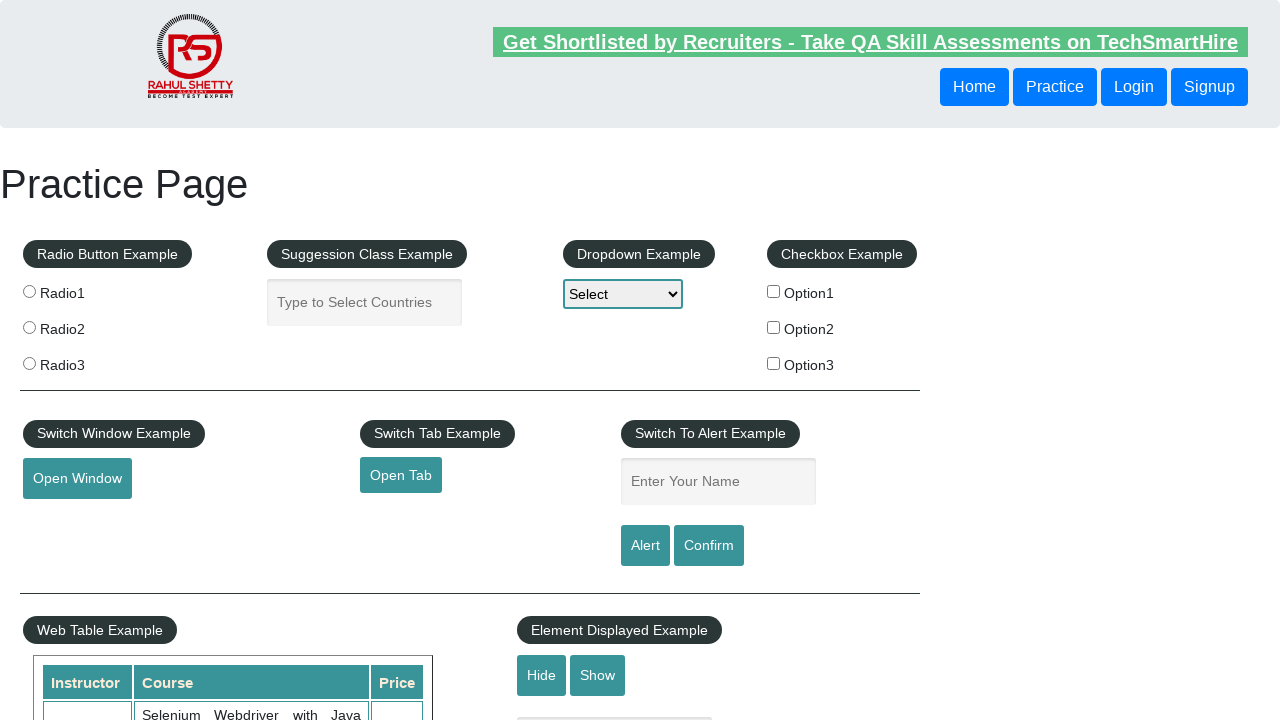

Printed anchor tag text: Dummy Content for Testing.
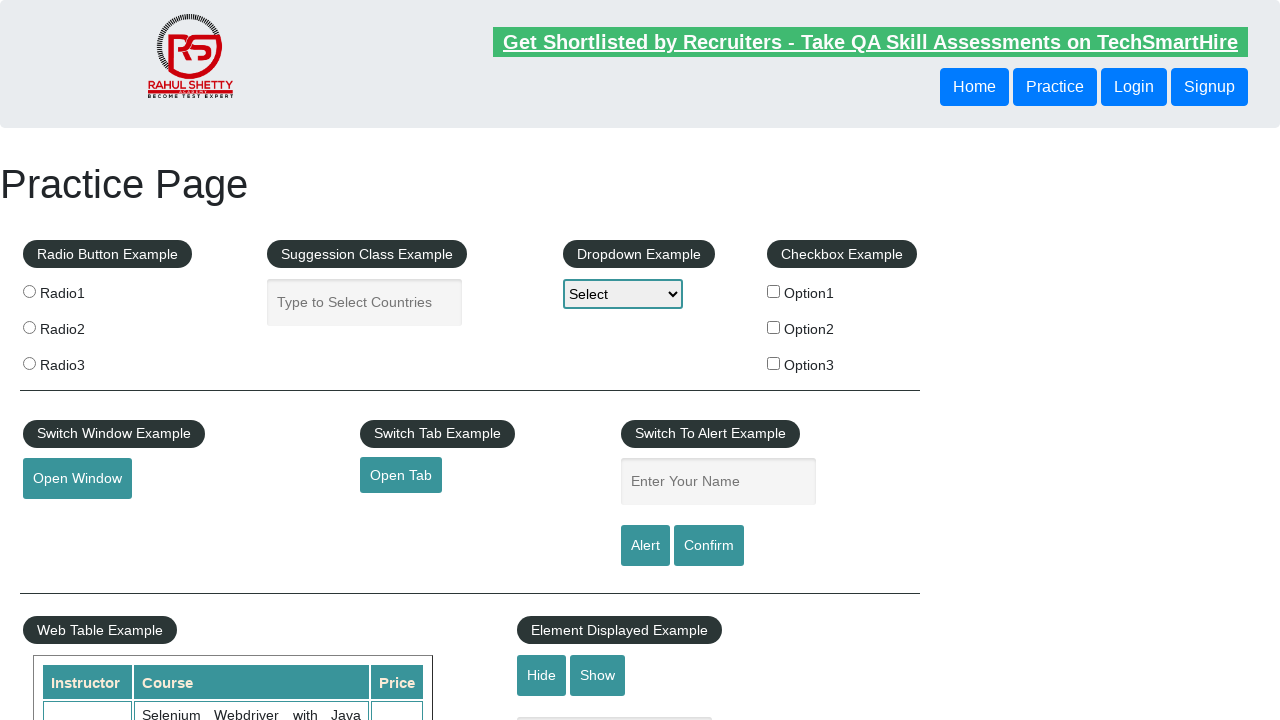

Printed anchor tag text: Dummy Content for Testing.
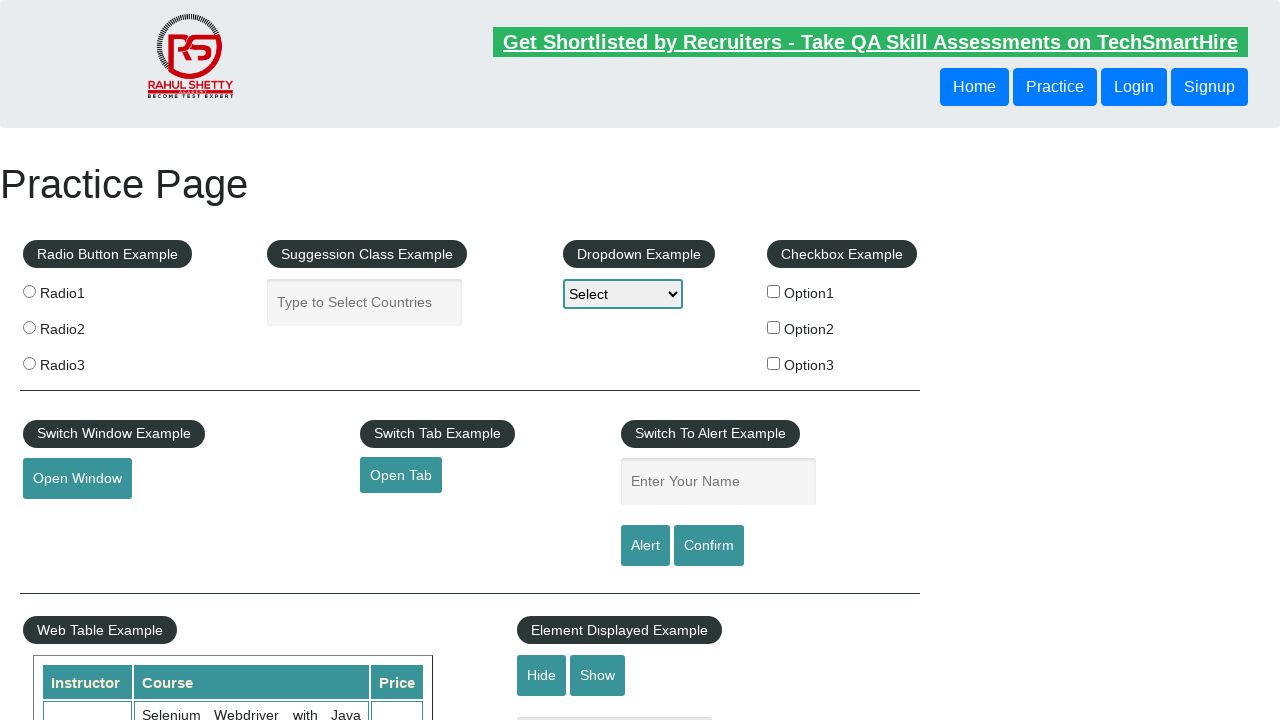

Printed anchor tag text: Social Media
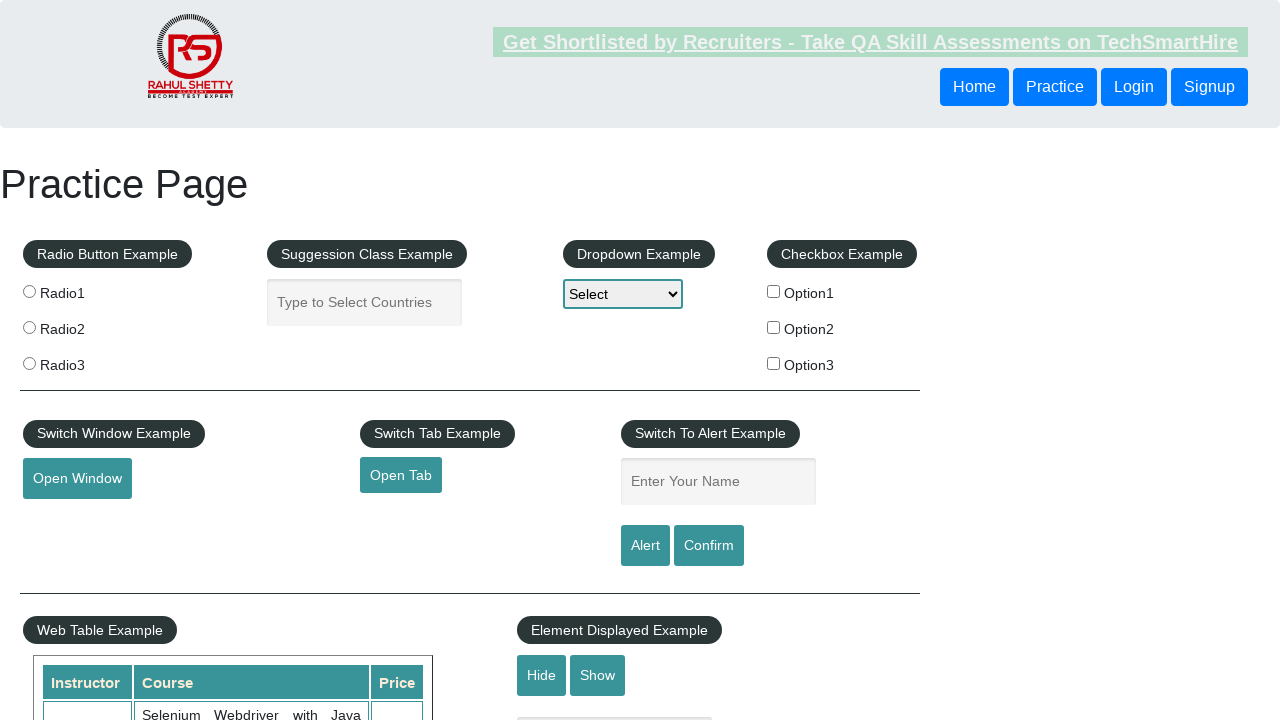

Printed anchor tag text: Facebook
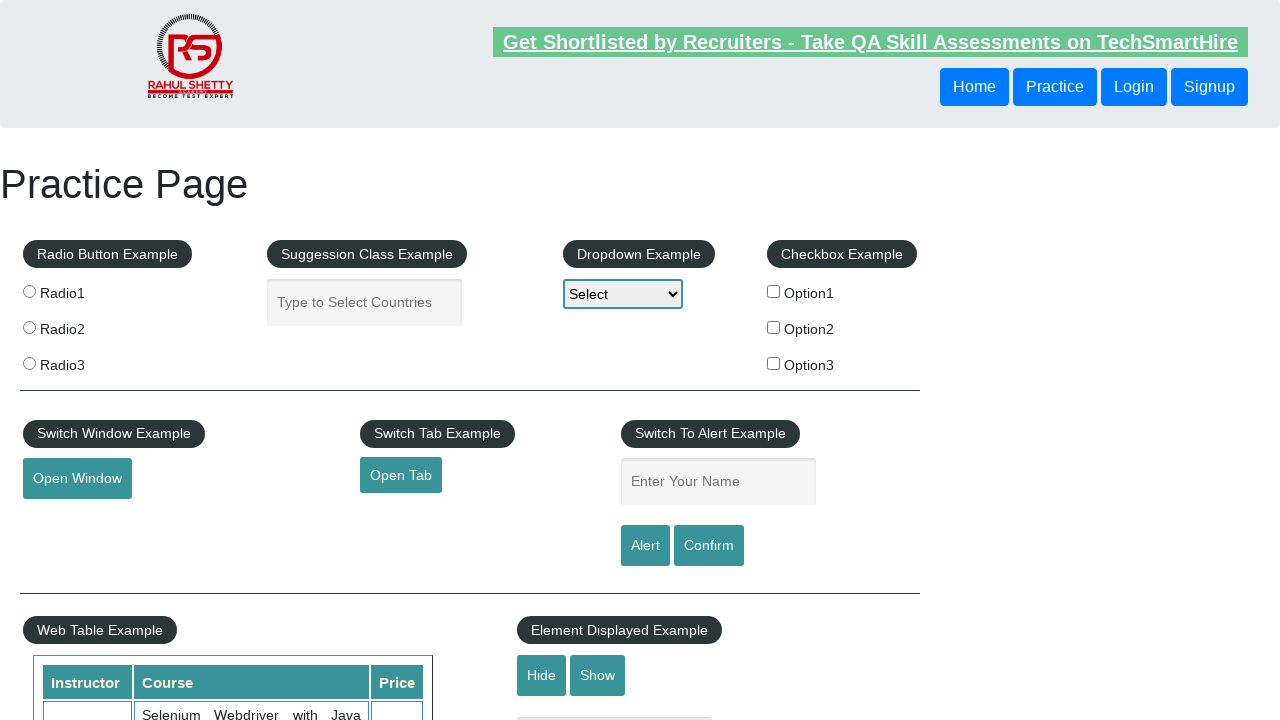

Printed anchor tag text: Twitter
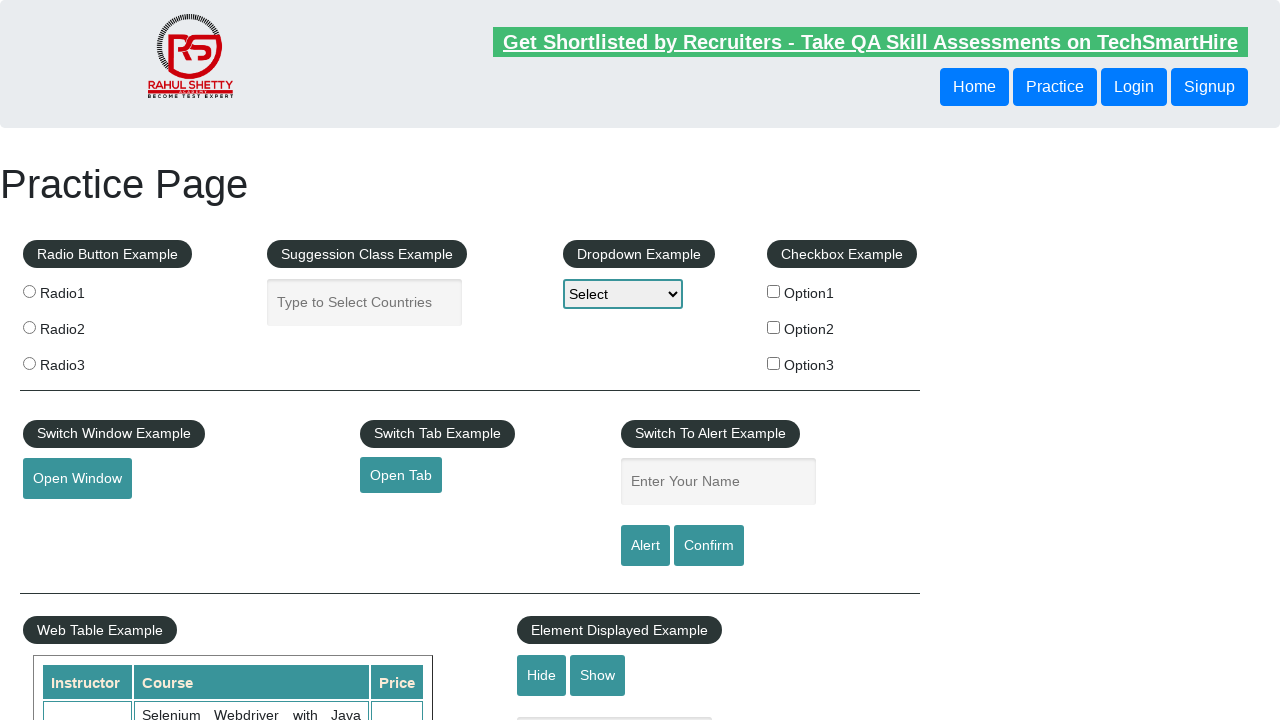

Printed anchor tag text: Google+
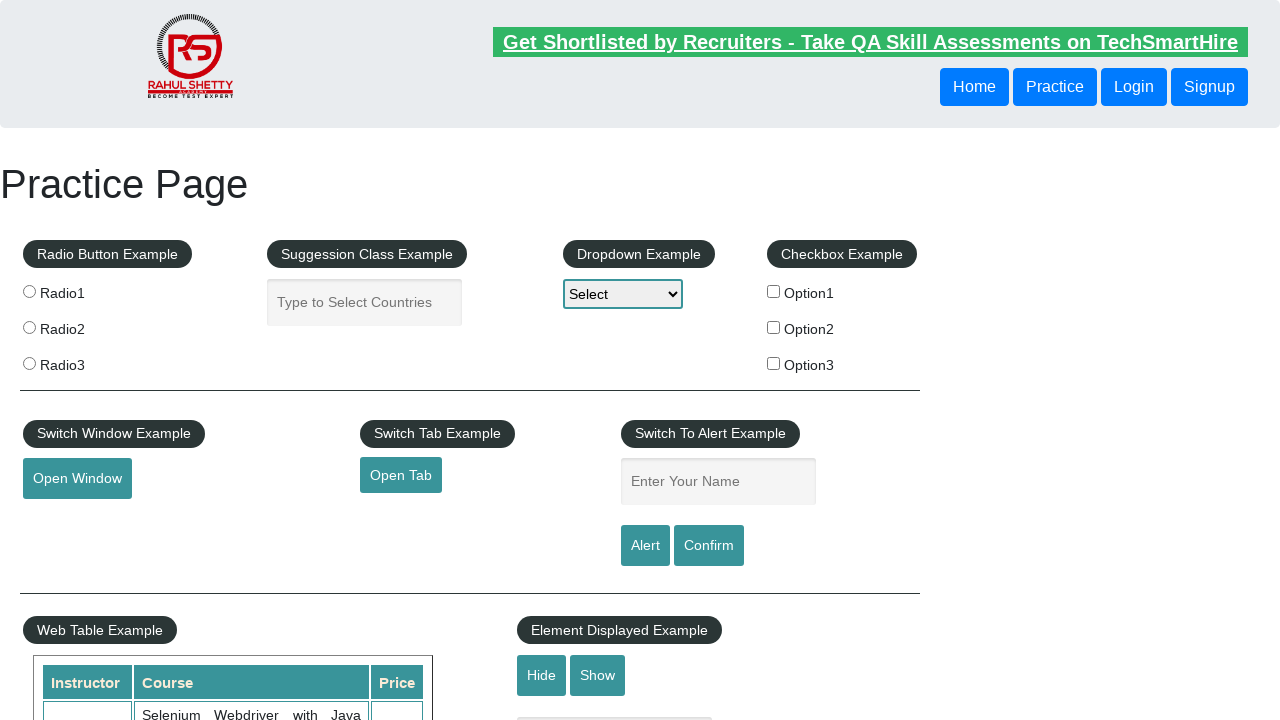

Printed anchor tag text: Youtube
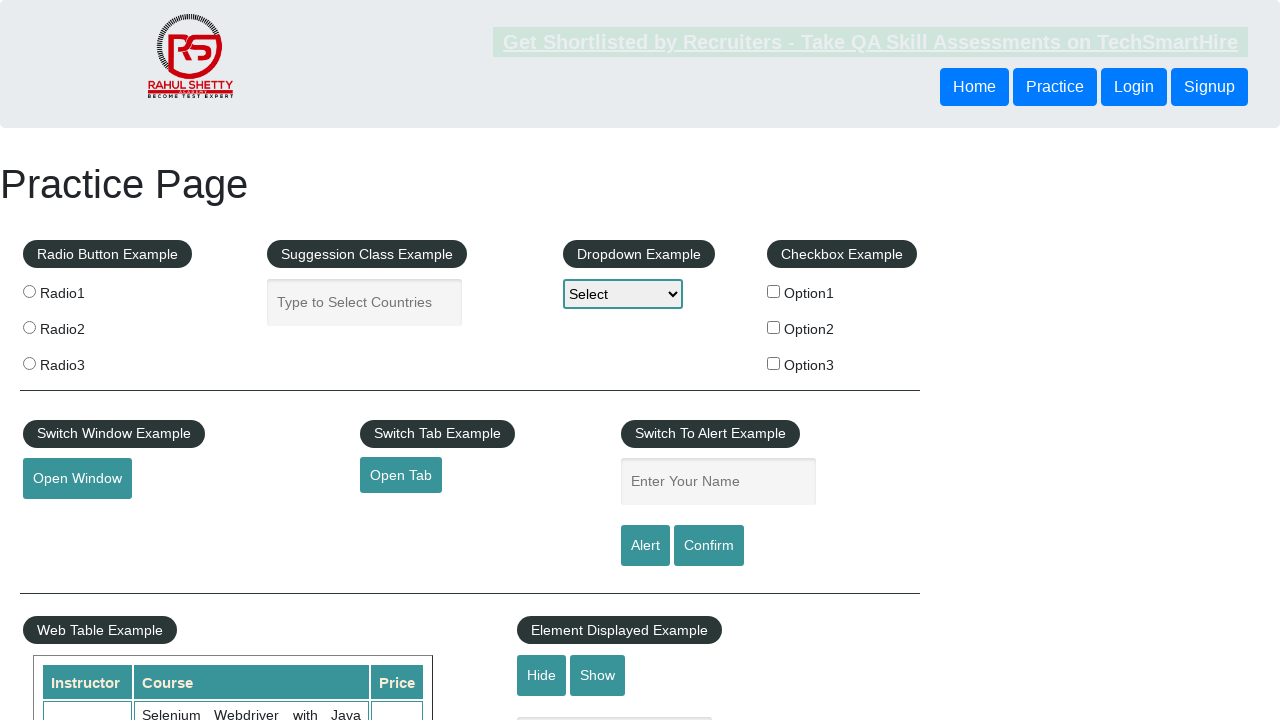

Printed anchor tag text:  Medianh Consulting
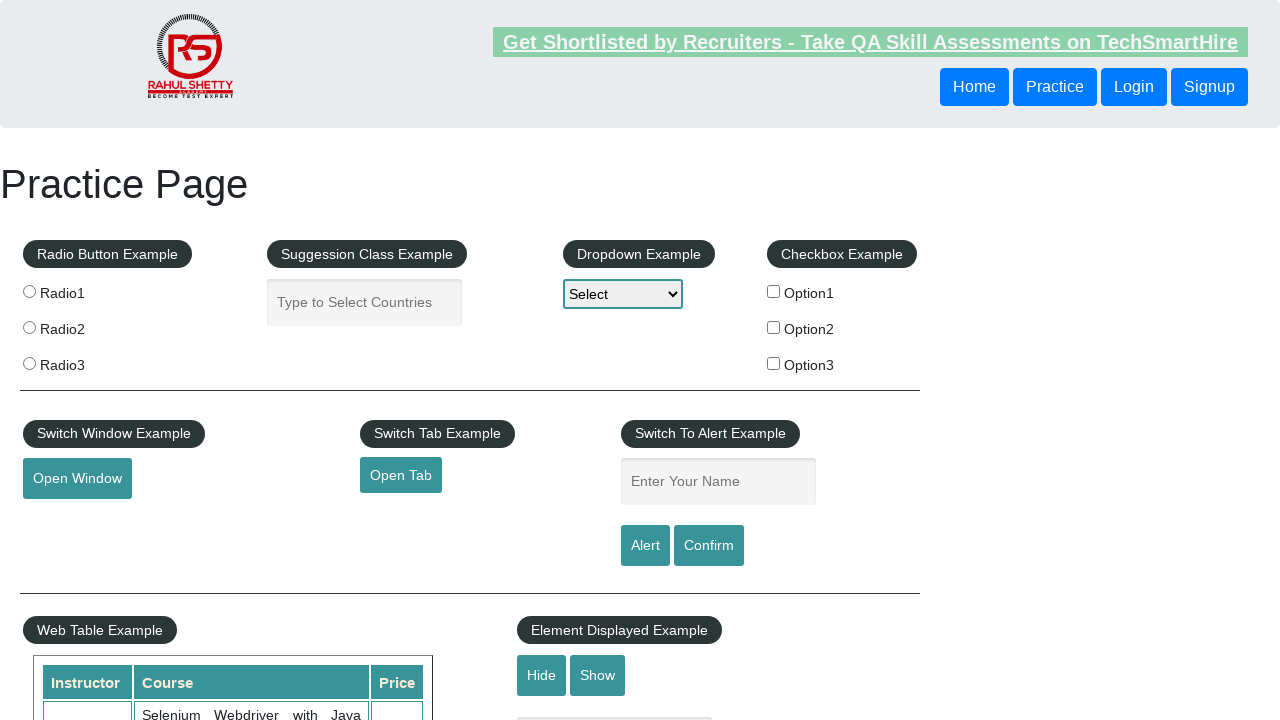

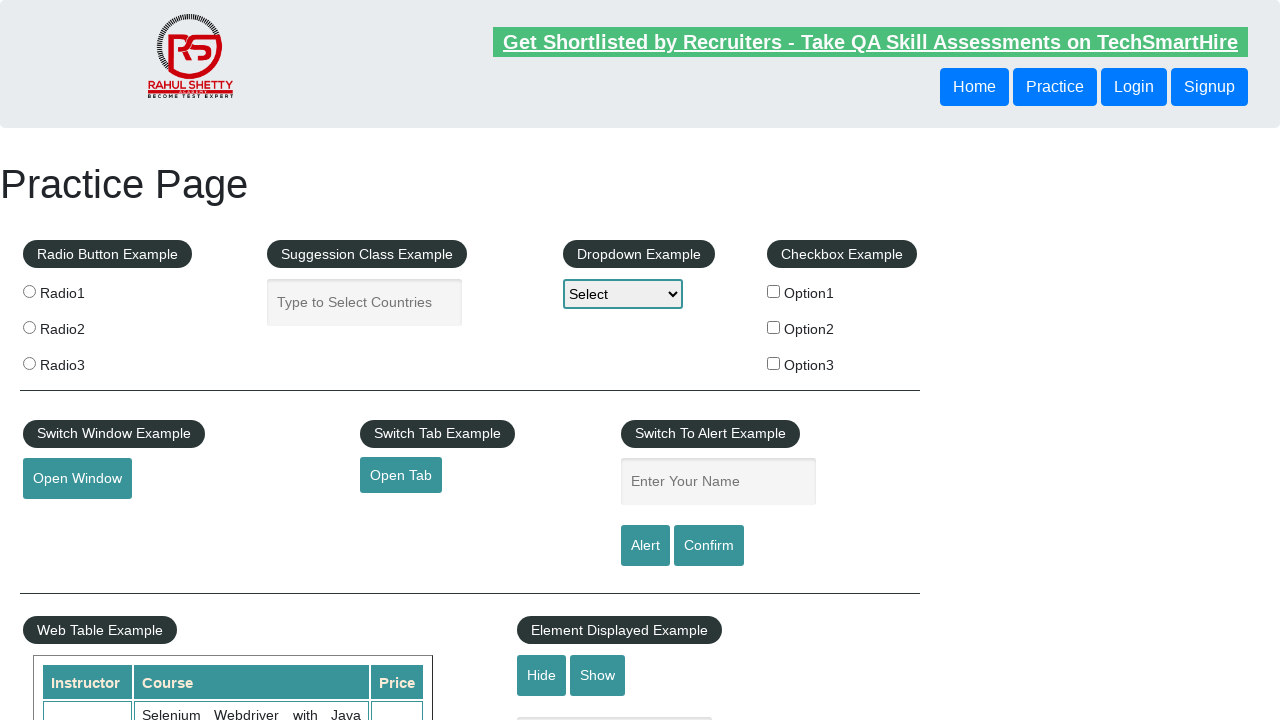